Tests subtraction operation in a calculator by selecting the subtract operator and verifying the result

Starting URL: http://vanilton.net/calculatorSoapPHP/

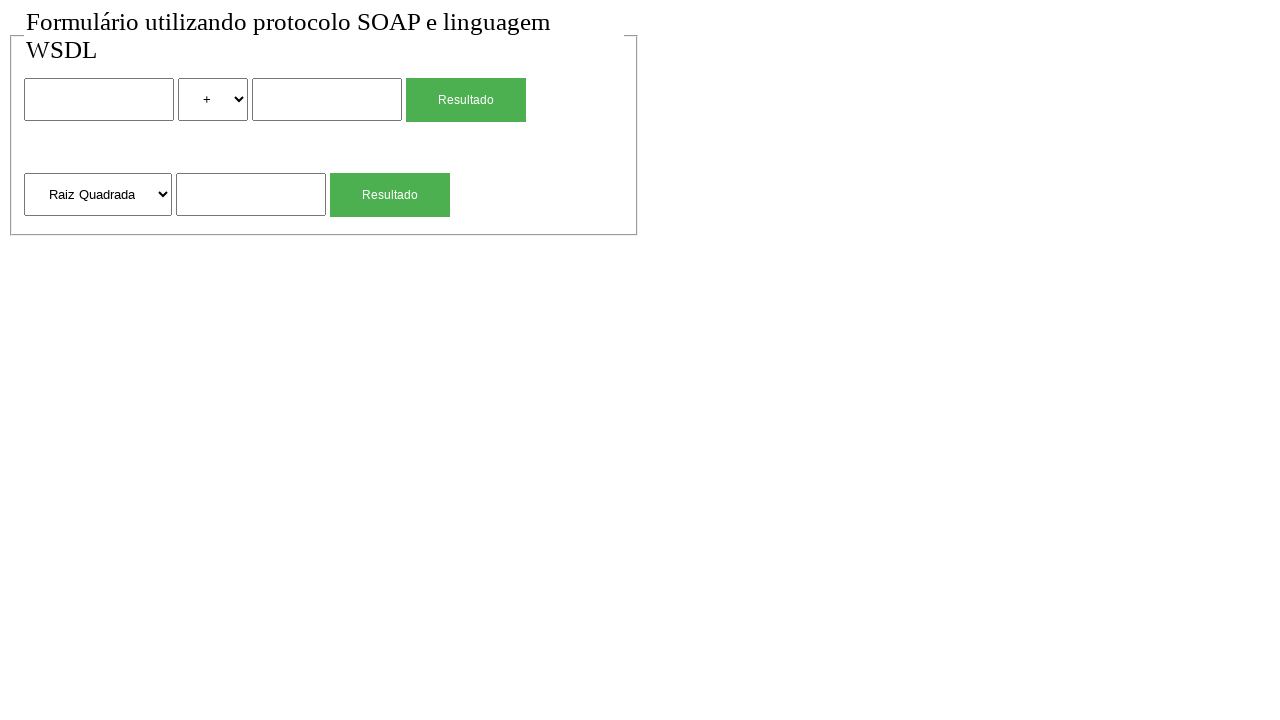

Entered first number '6' in the num1 field on input[name='num1']
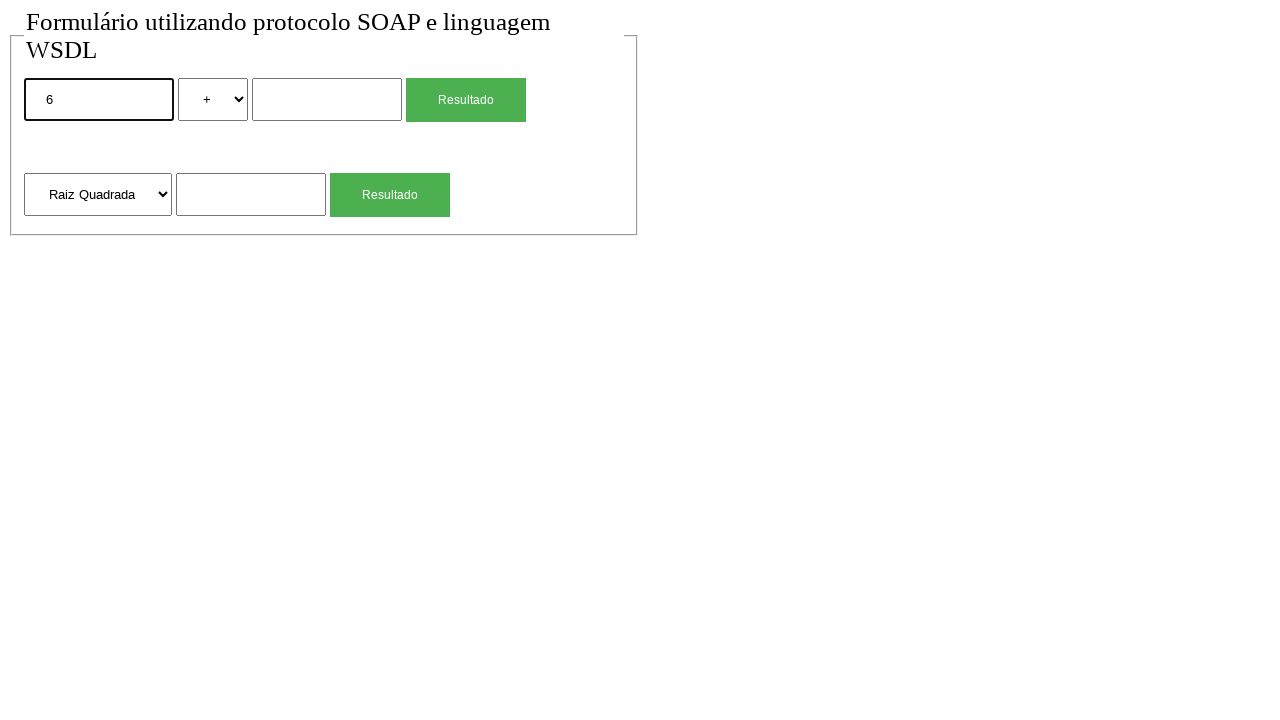

Selected subtraction operator from dropdown on select[name='op']
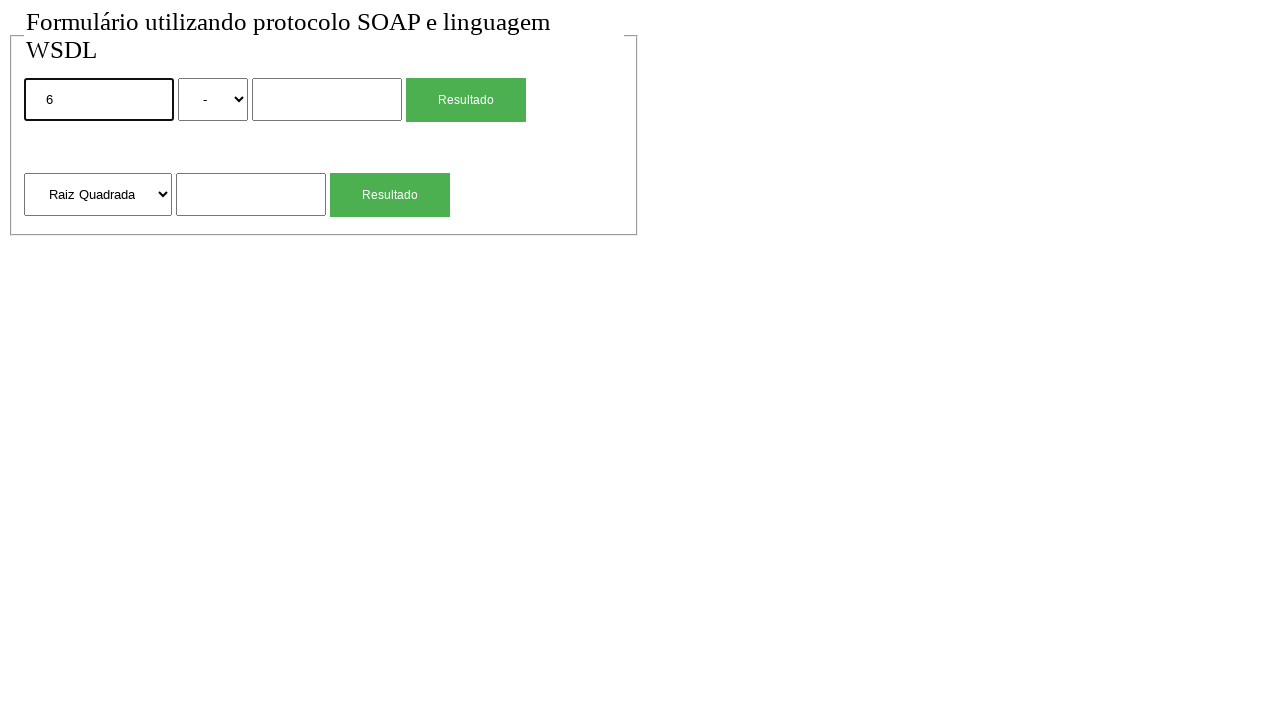

Entered second number '4' in the num2 field on input[name='num2']
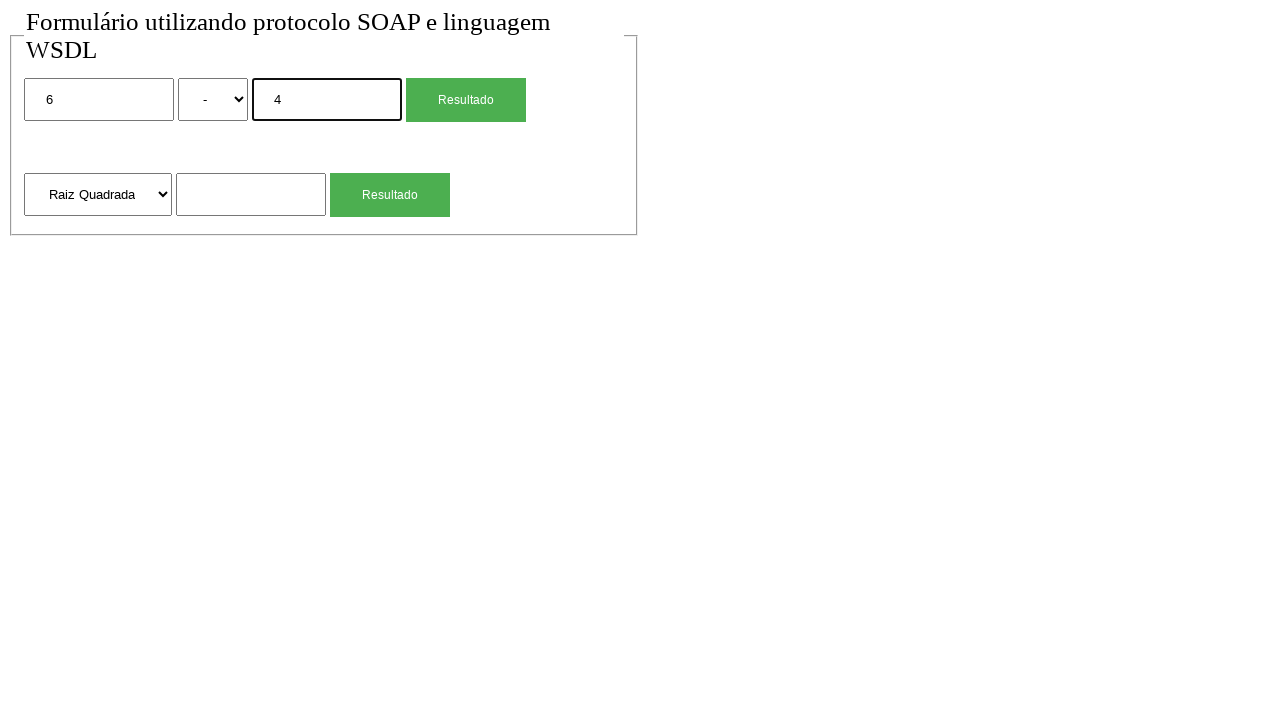

Clicked submit button to perform subtraction at (466, 100) on input[type='submit']
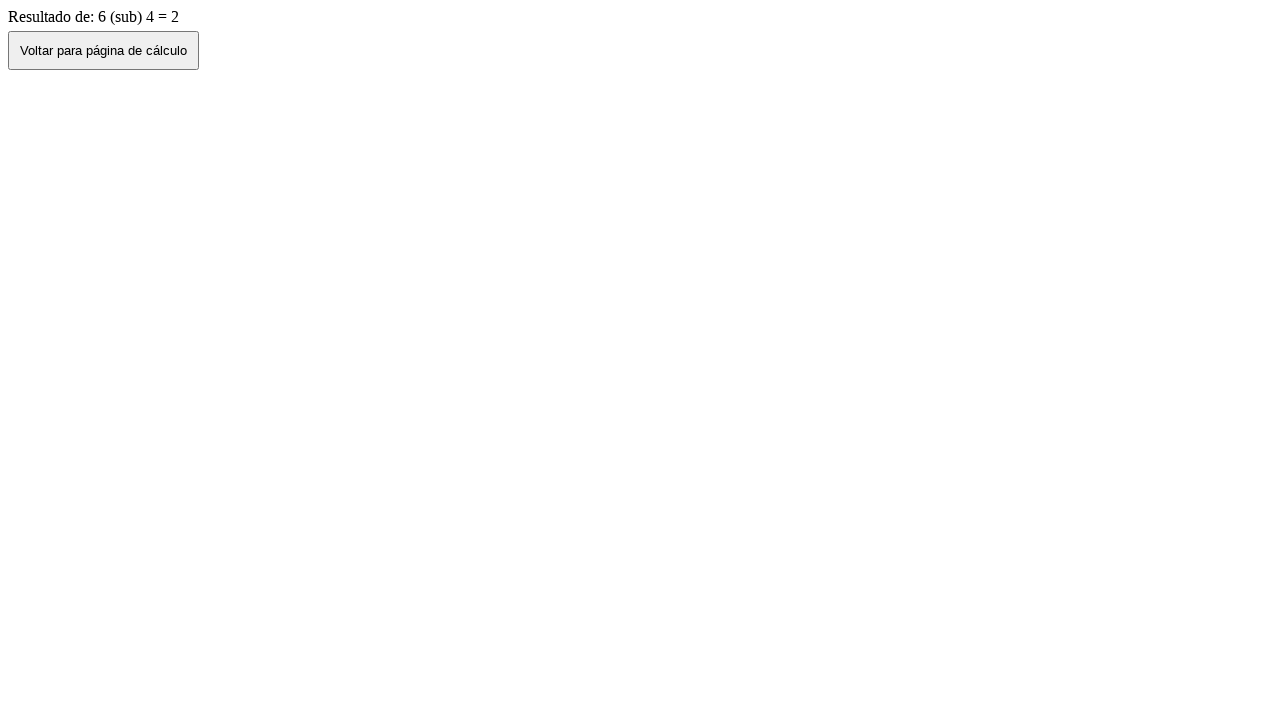

Verified subtraction result '= 2' is displayed on the page
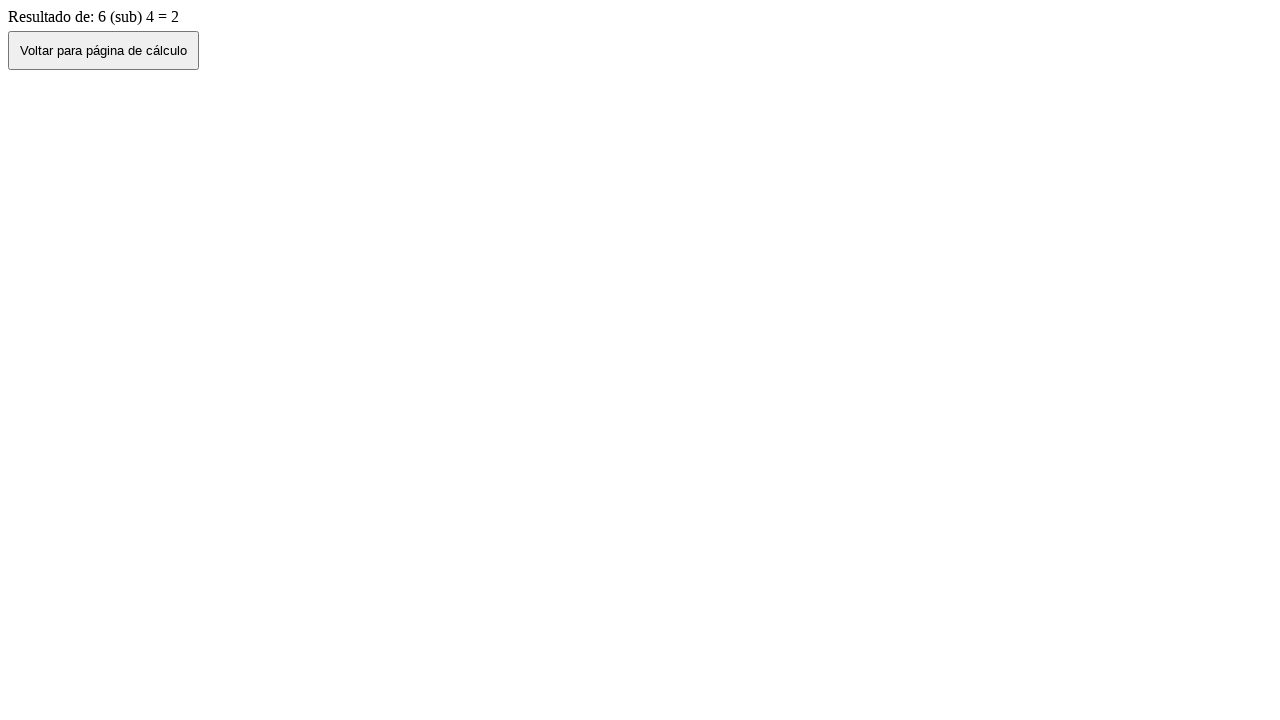

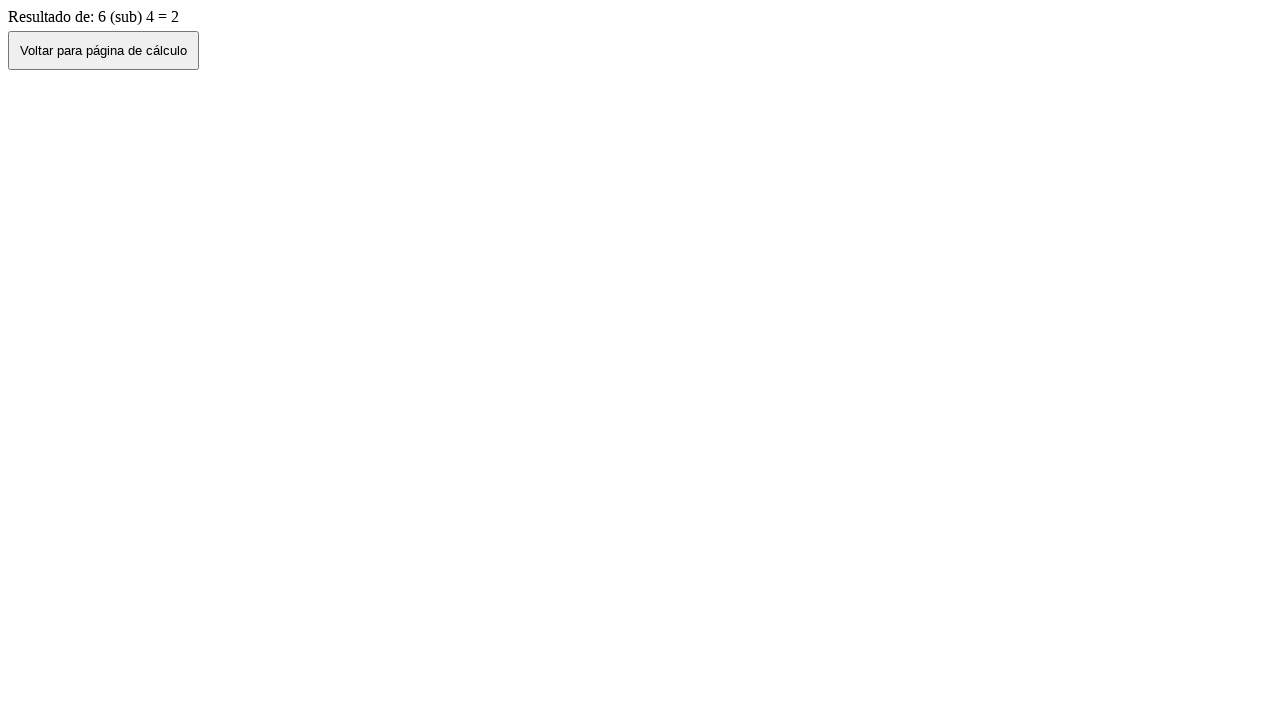